Tests BMI calculator by entering weight and height values, then clicking calculate button to get the BMI result

Starting URL: https://atidcollege.co.il/Xamples/bmi/

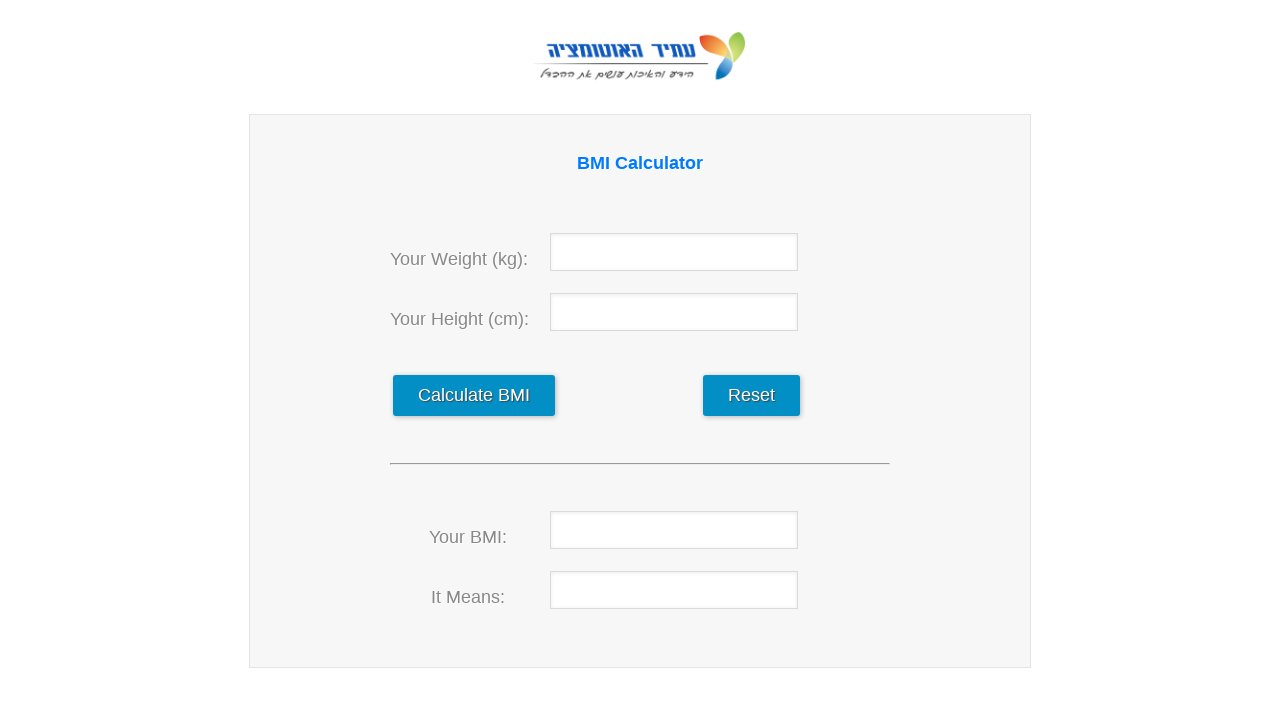

Entered weight value of 70 kg on #weight
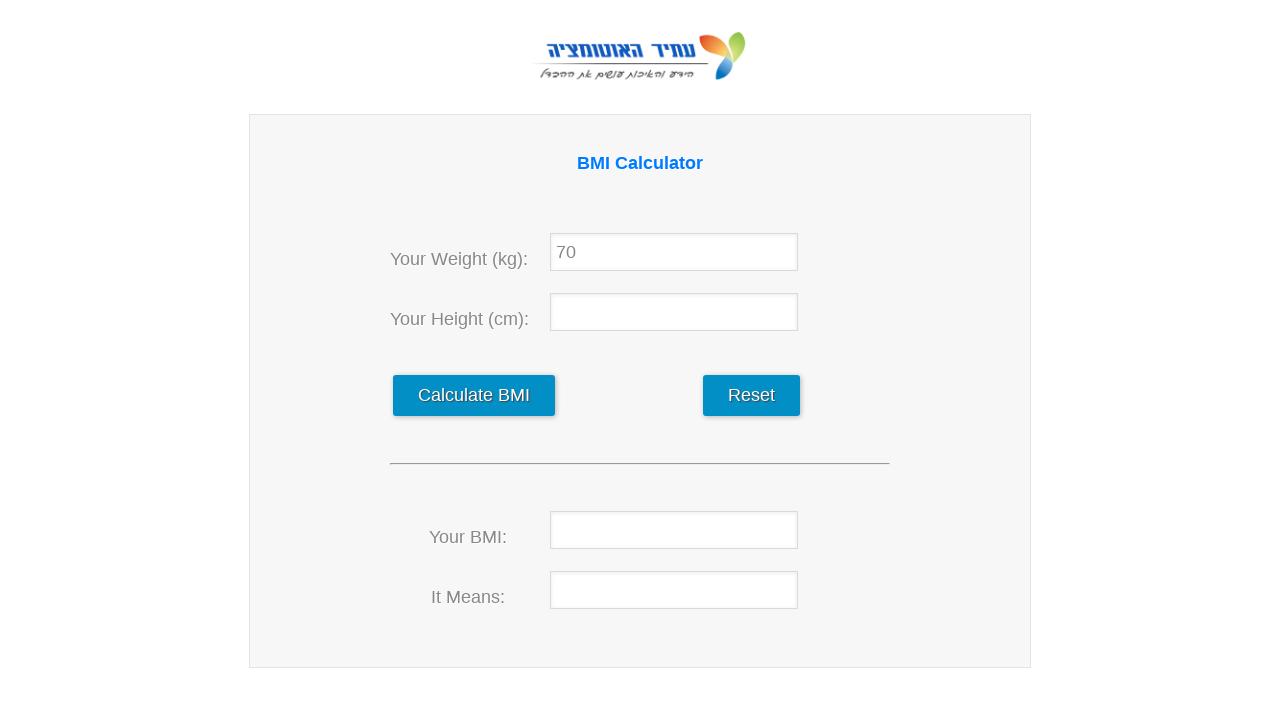

Entered height value of 167 cm on #hight
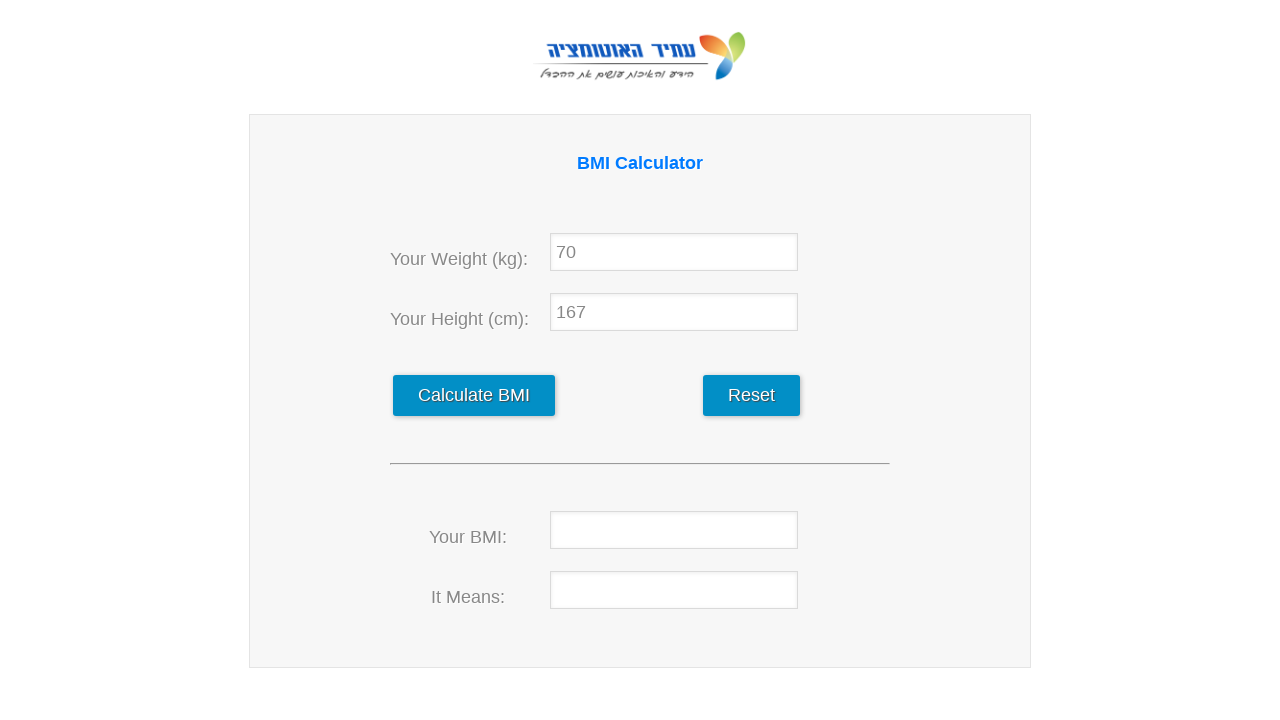

Clicked calculate button to compute BMI at (474, 396) on #calculate_data
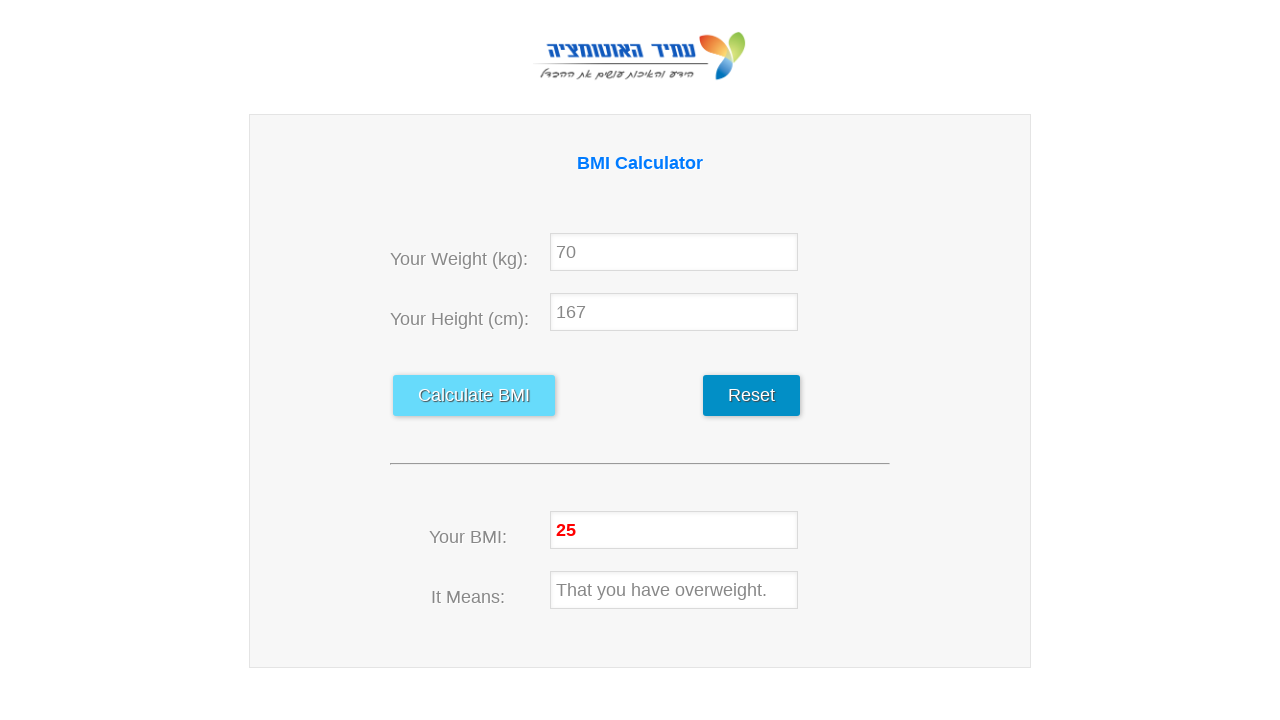

BMI result displayed on page
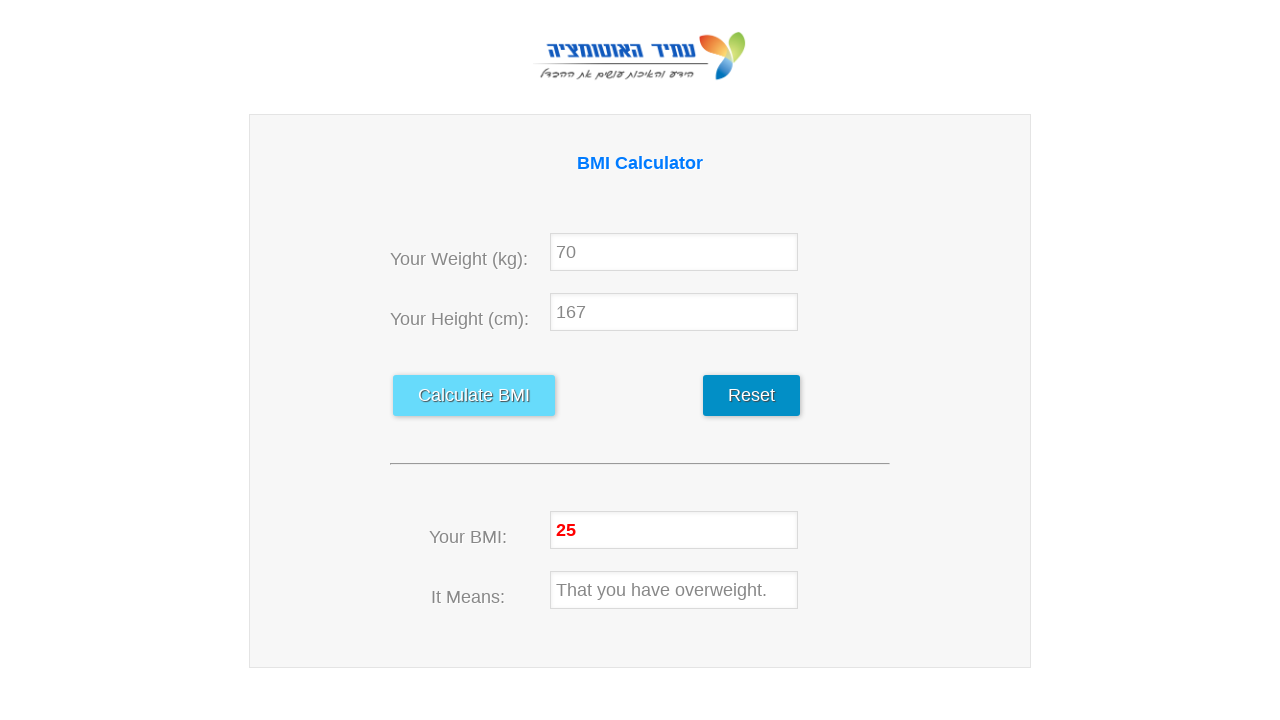

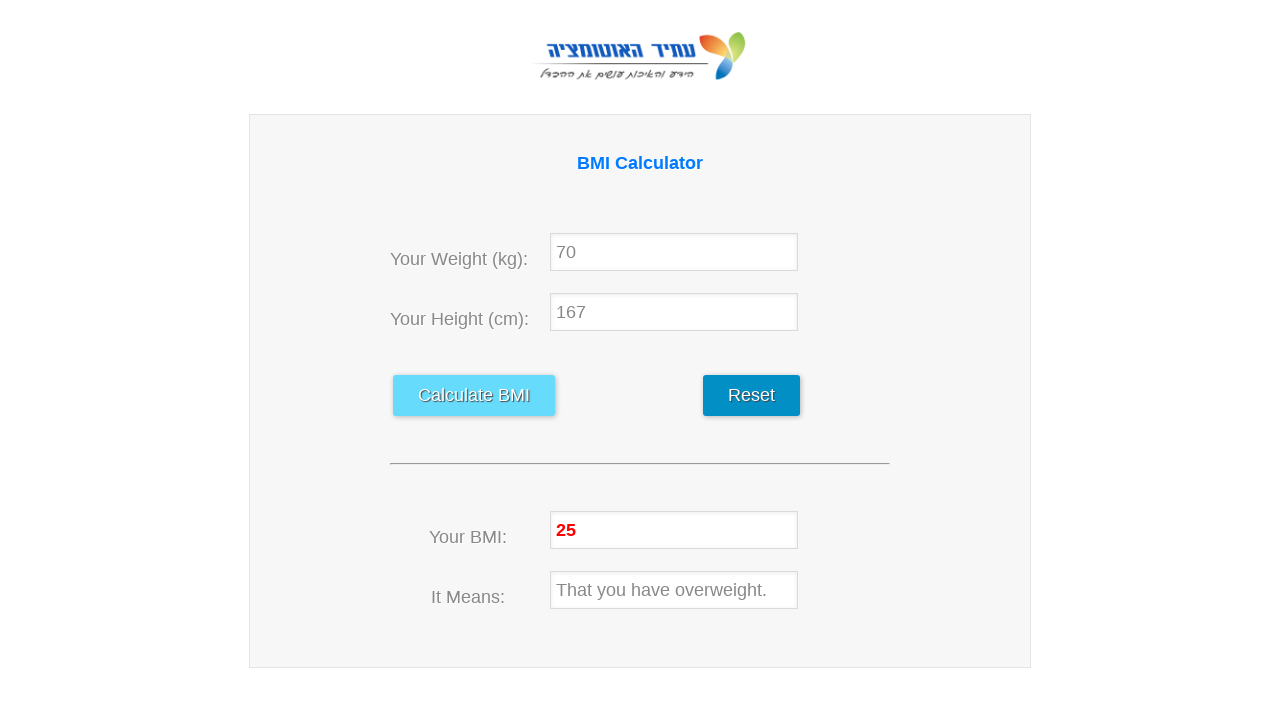